Tests various UI interactions on the-internet.herokuapp.com including hovers, checkboxes, input fields, dropdowns, sortable tables, key presses, multiple windows, and context menus. Navigates through multiple example pages demonstrating different interaction patterns.

Starting URL: http://the-internet.herokuapp.com/

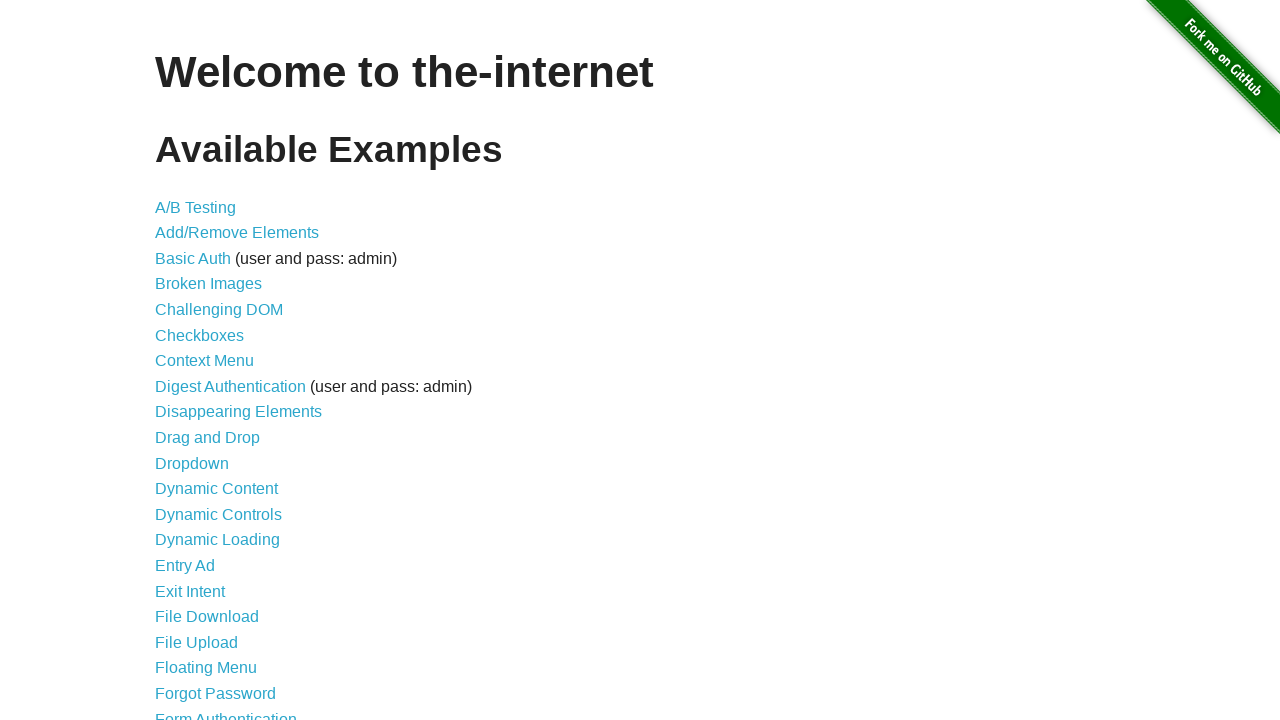

Clicked on Hovers link at (180, 360) on text=Hovers
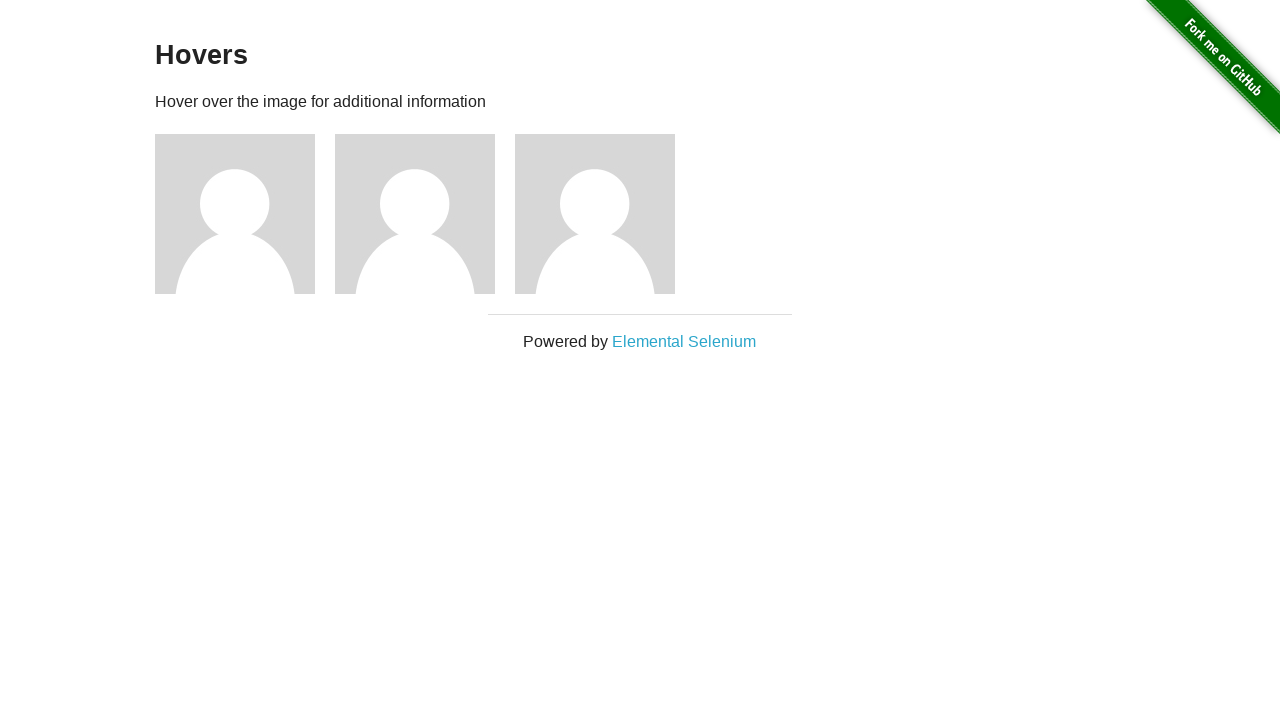

Hovers page loaded
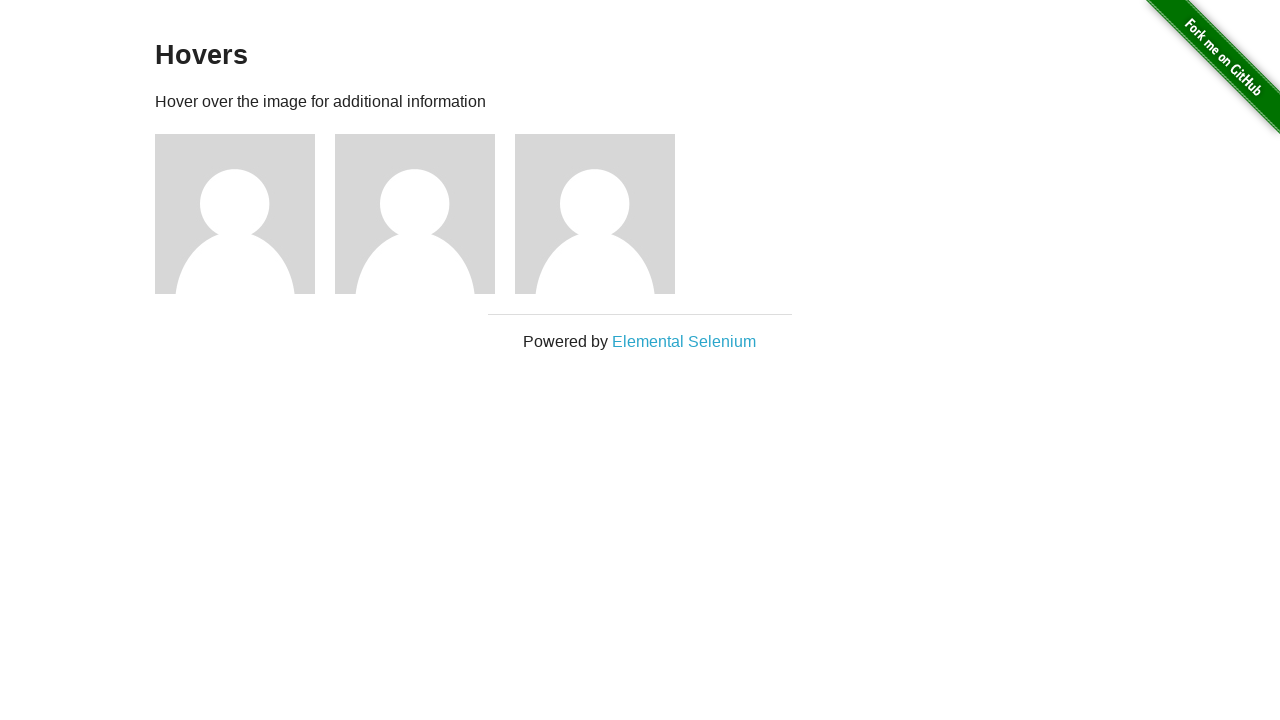

Hovered over user avatar at (235, 214) on img[alt='User Avatar']
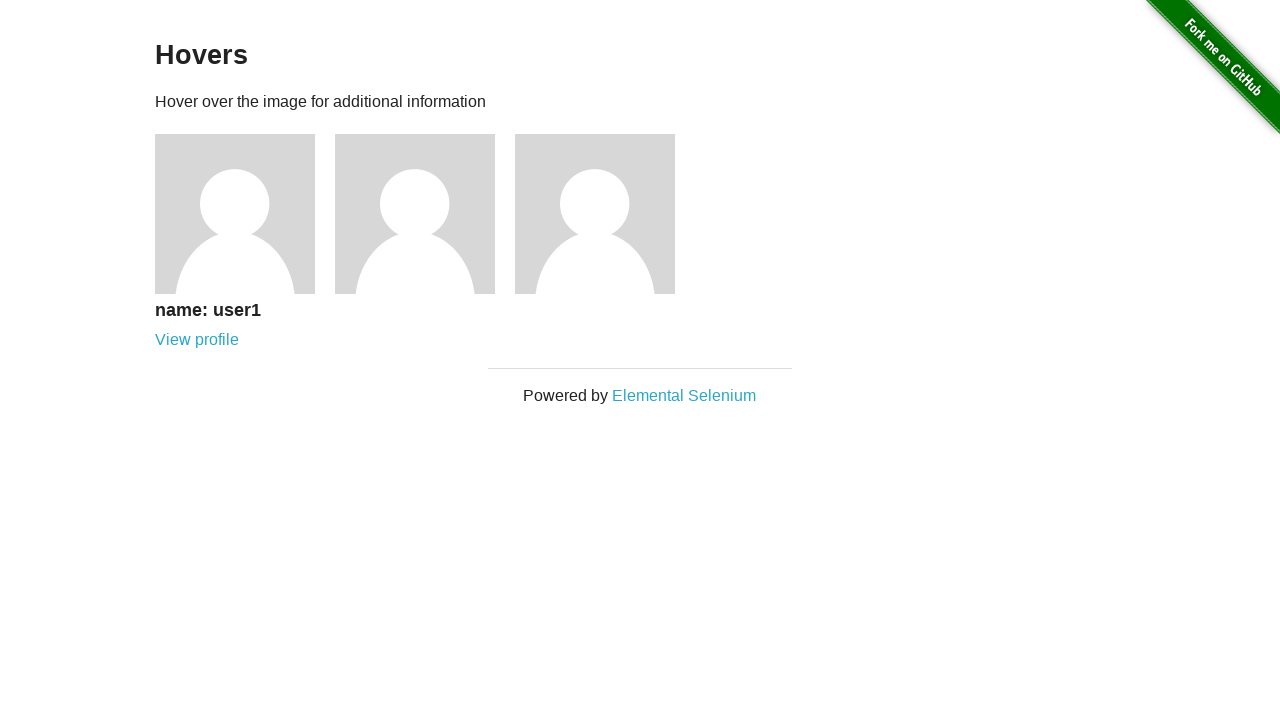

User name text appeared on hover
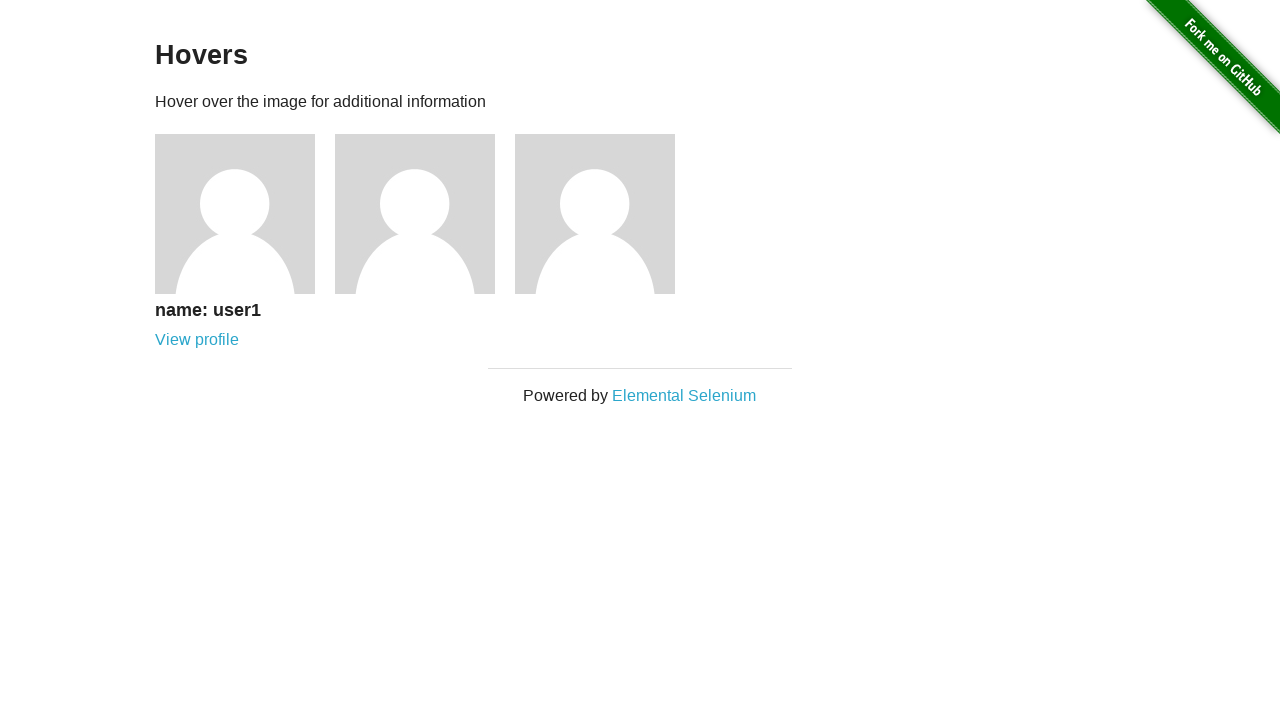

Navigated back to home page
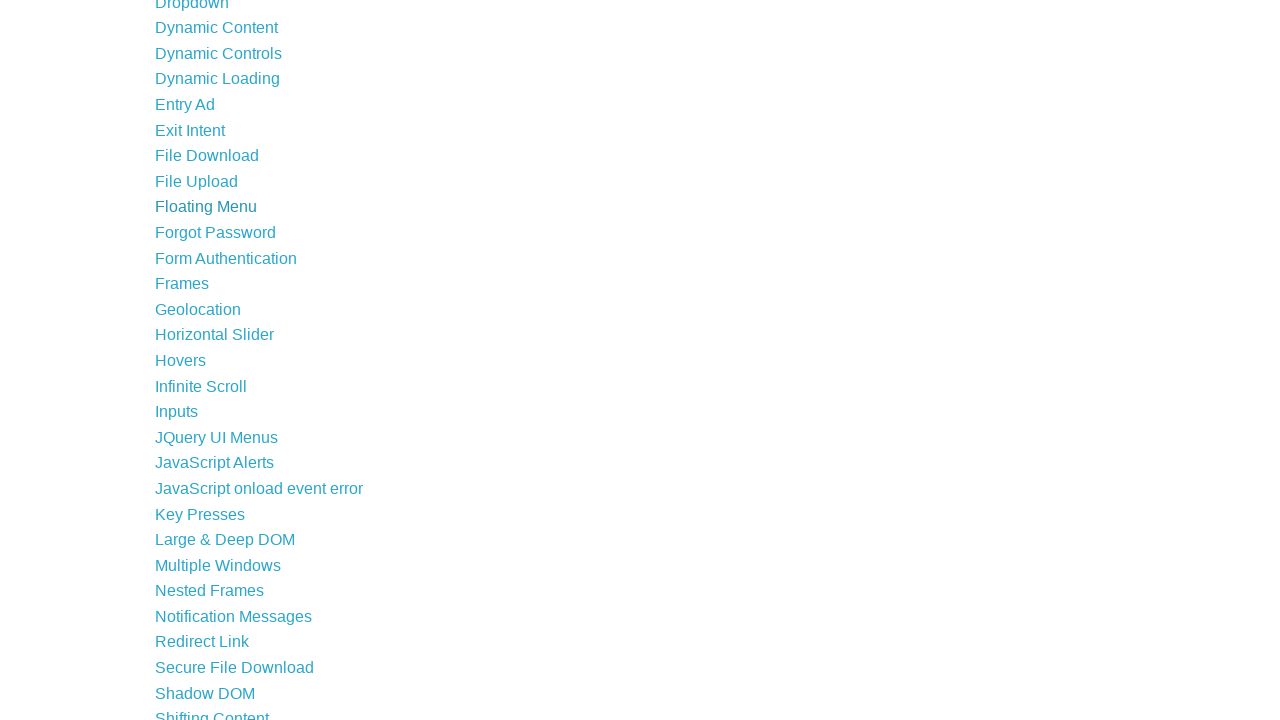

Clicked on Checkboxes link at (200, 335) on text=Checkboxes
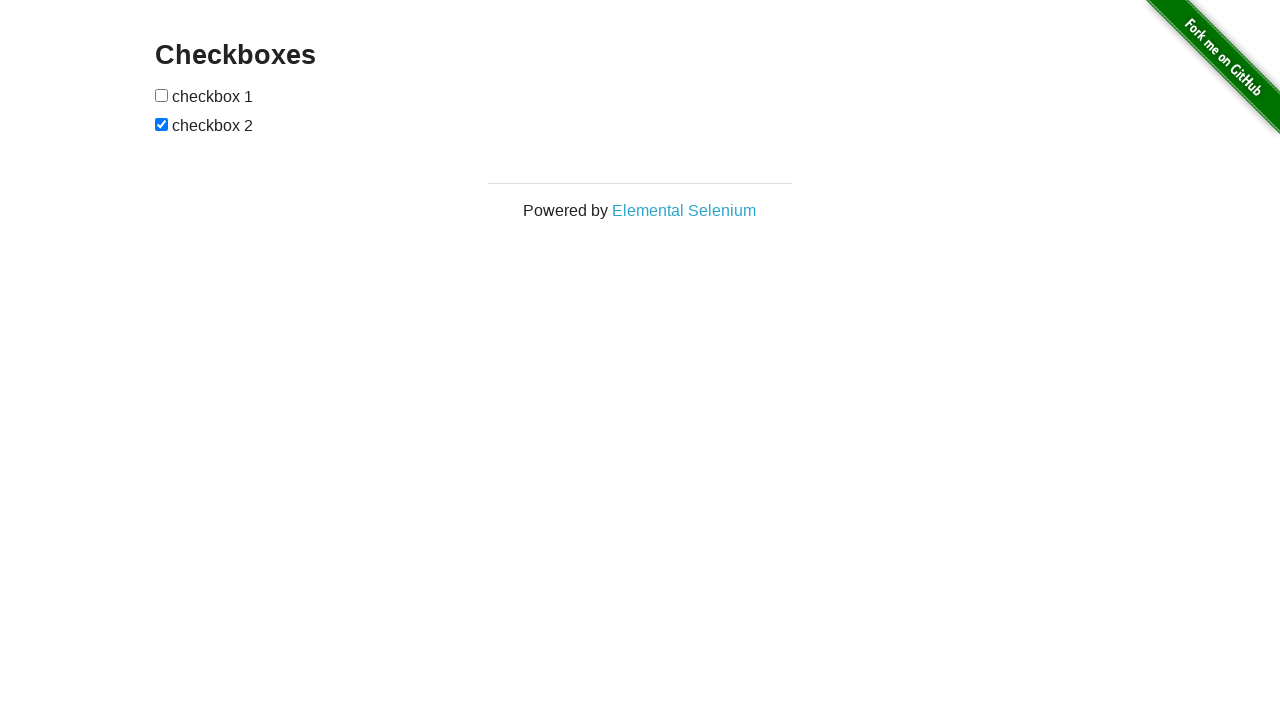

Checkboxes page loaded
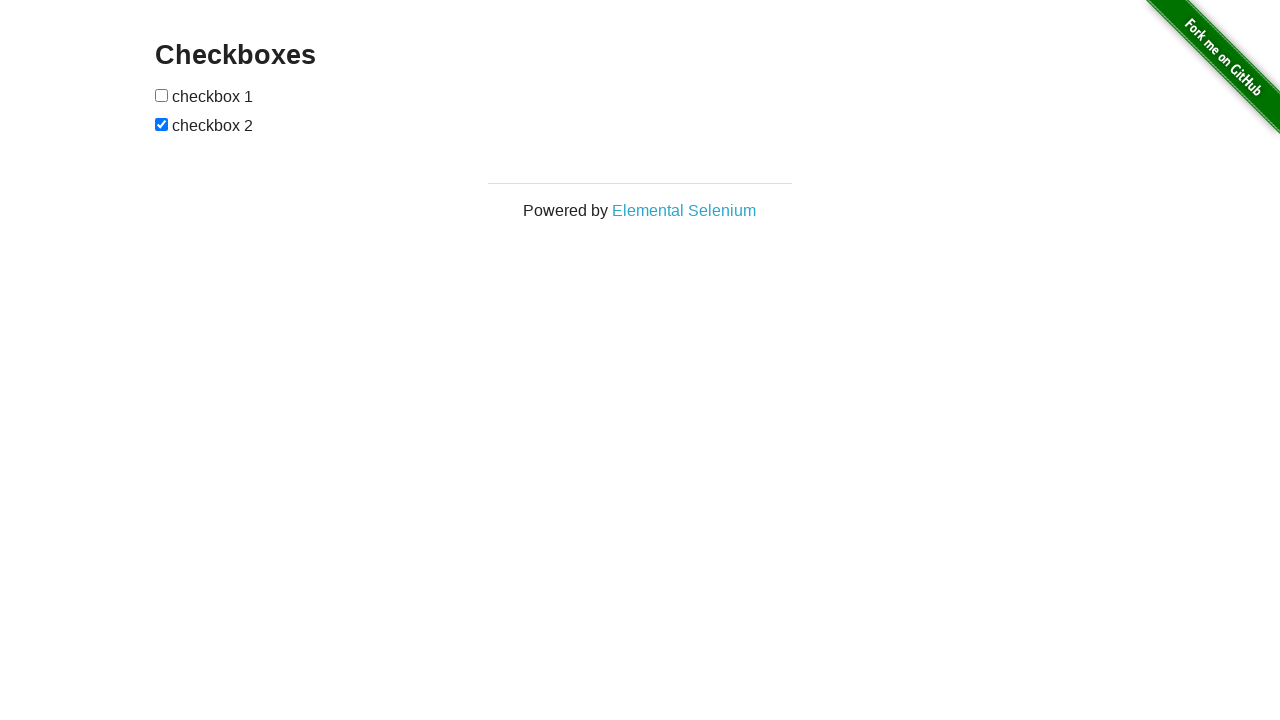

Navigated back to home page
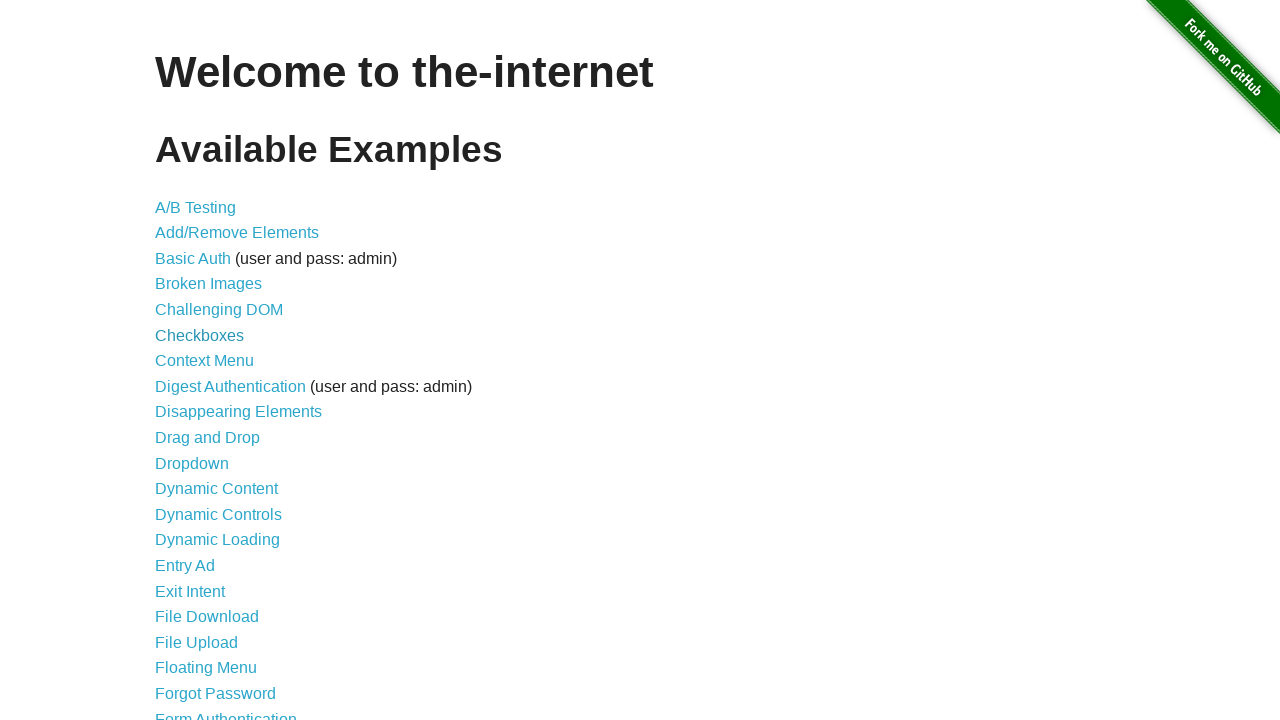

Clicked on Inputs link at (176, 361) on text=Inputs
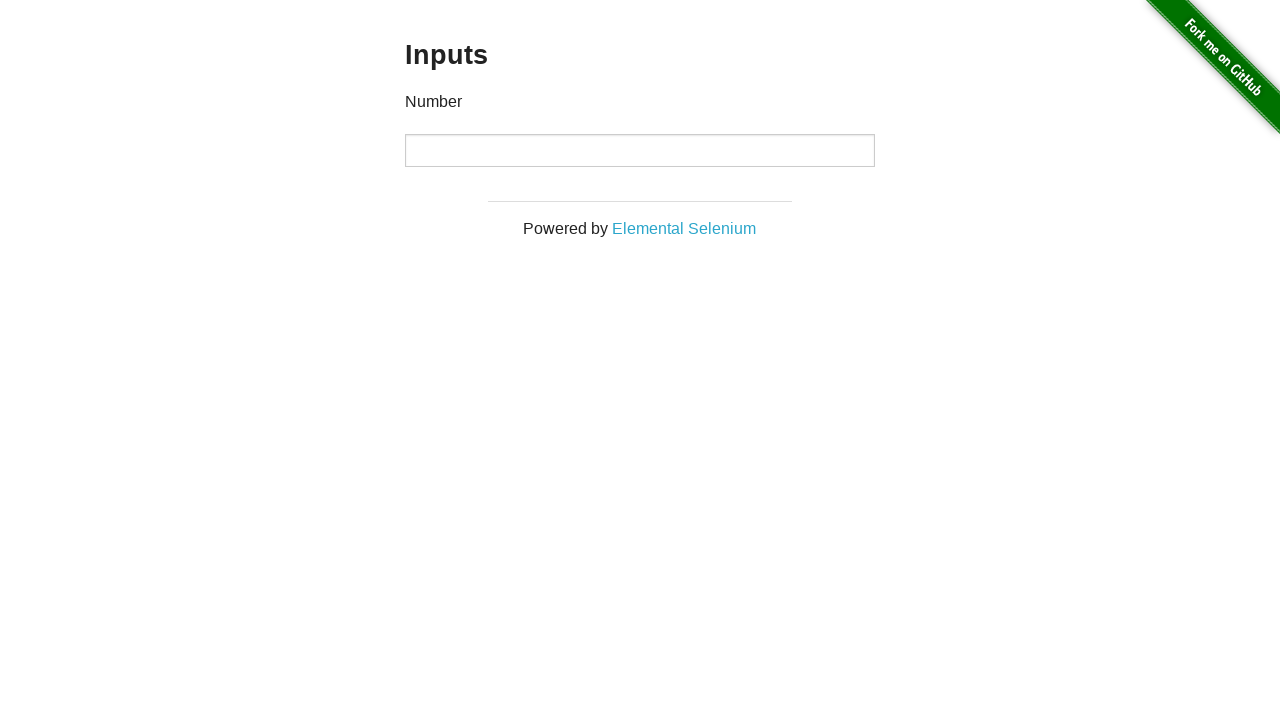

Filled number input field with 1234 on input[type='number']
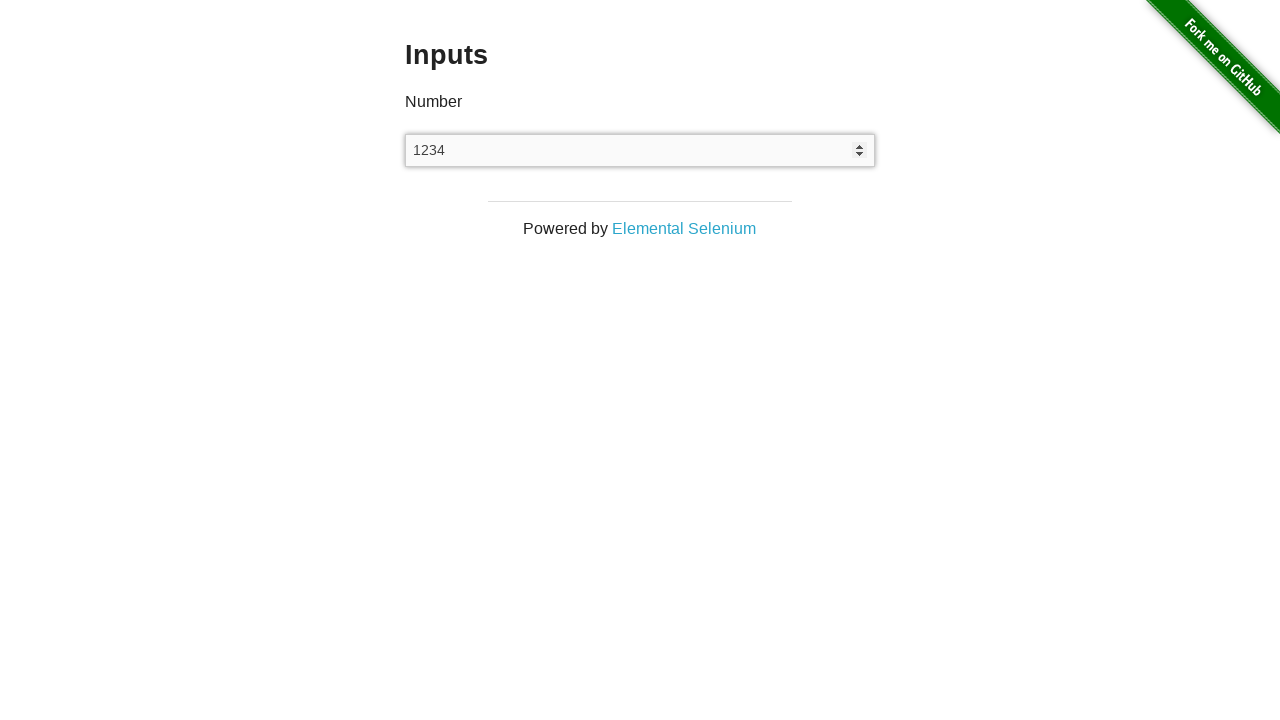

Navigated back to home page
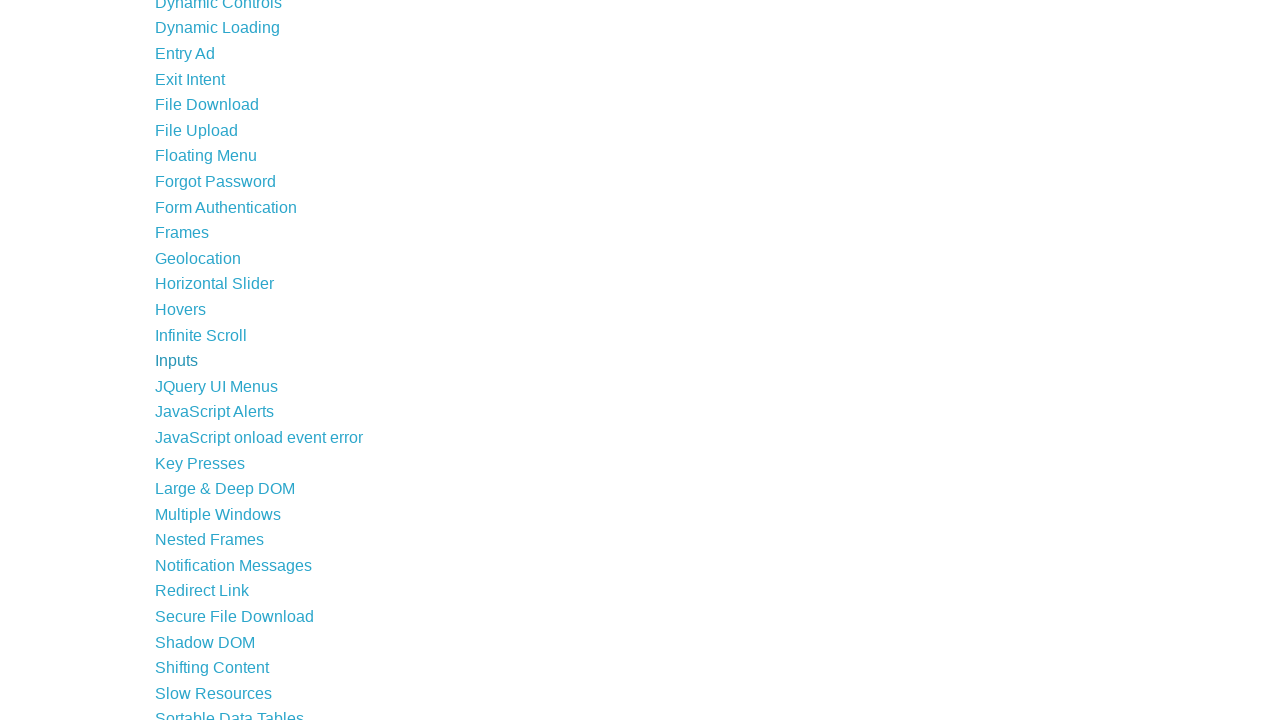

Clicked on Dropdown link at (192, 360) on text=Dropdown
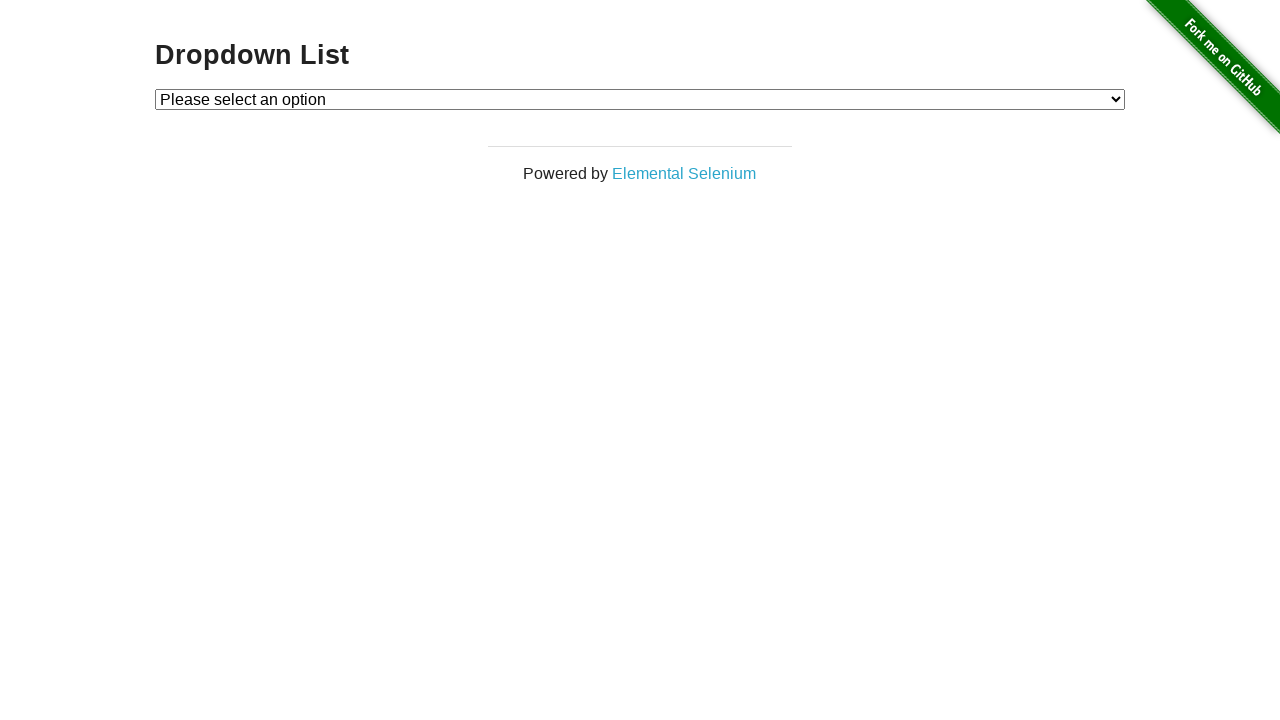

Selected Option 2 from dropdown on #dropdown
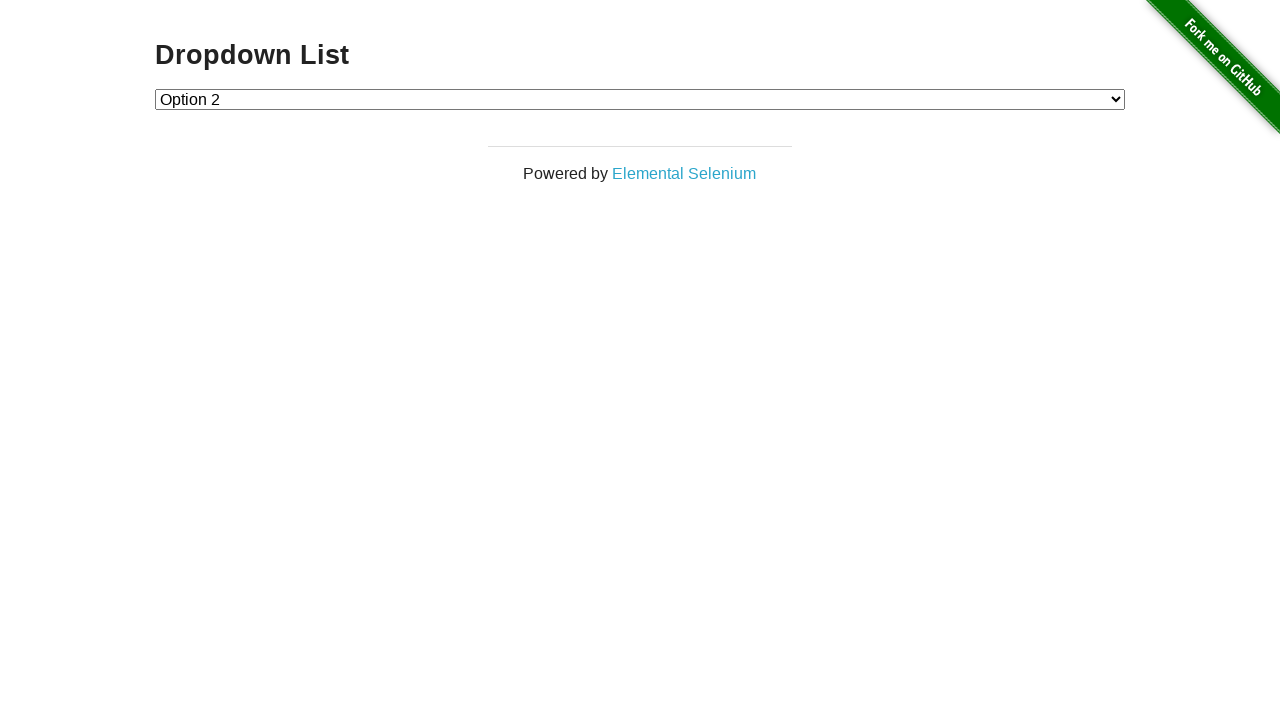

Navigated back to home page
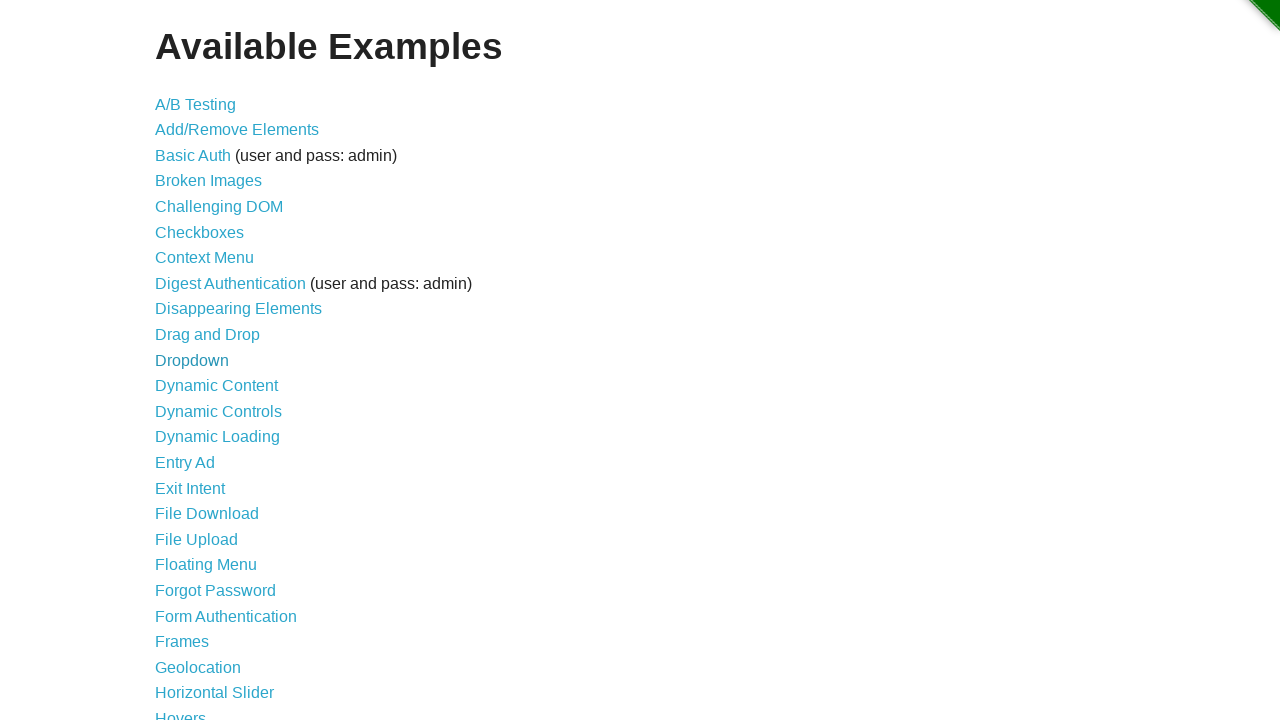

Clicked on File Upload link at (196, 539) on text=File Upload
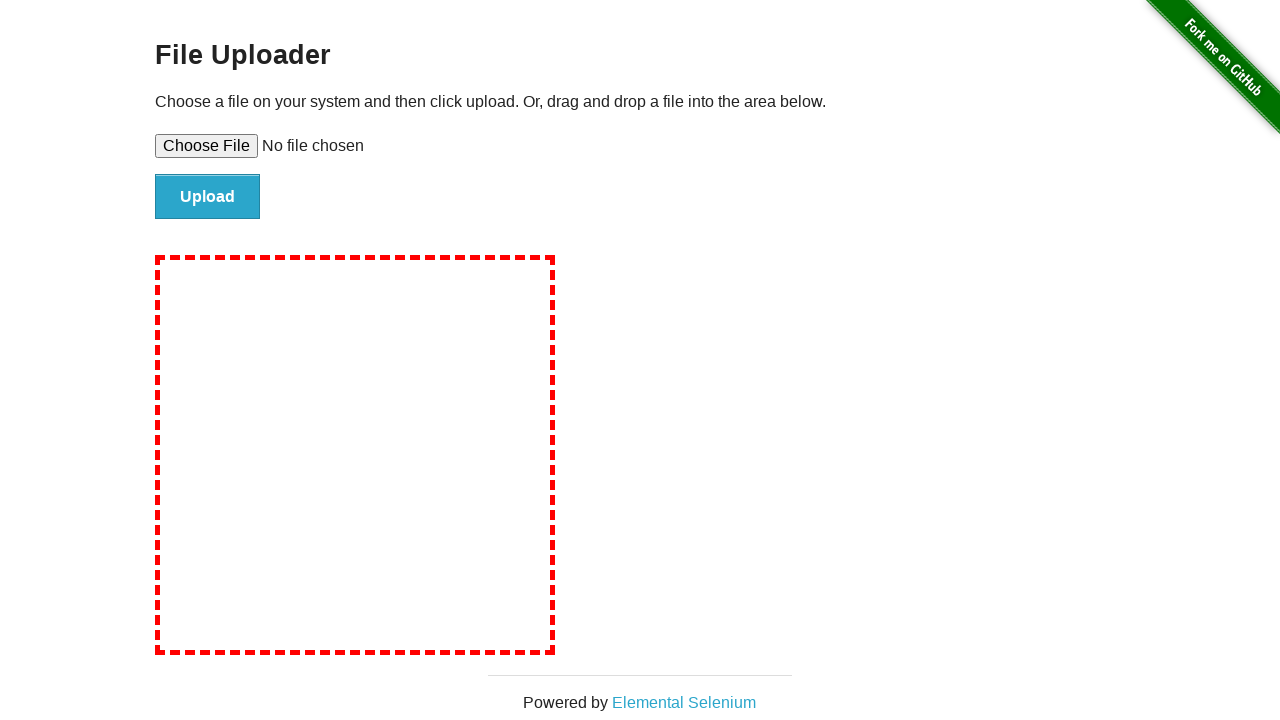

File upload element loaded
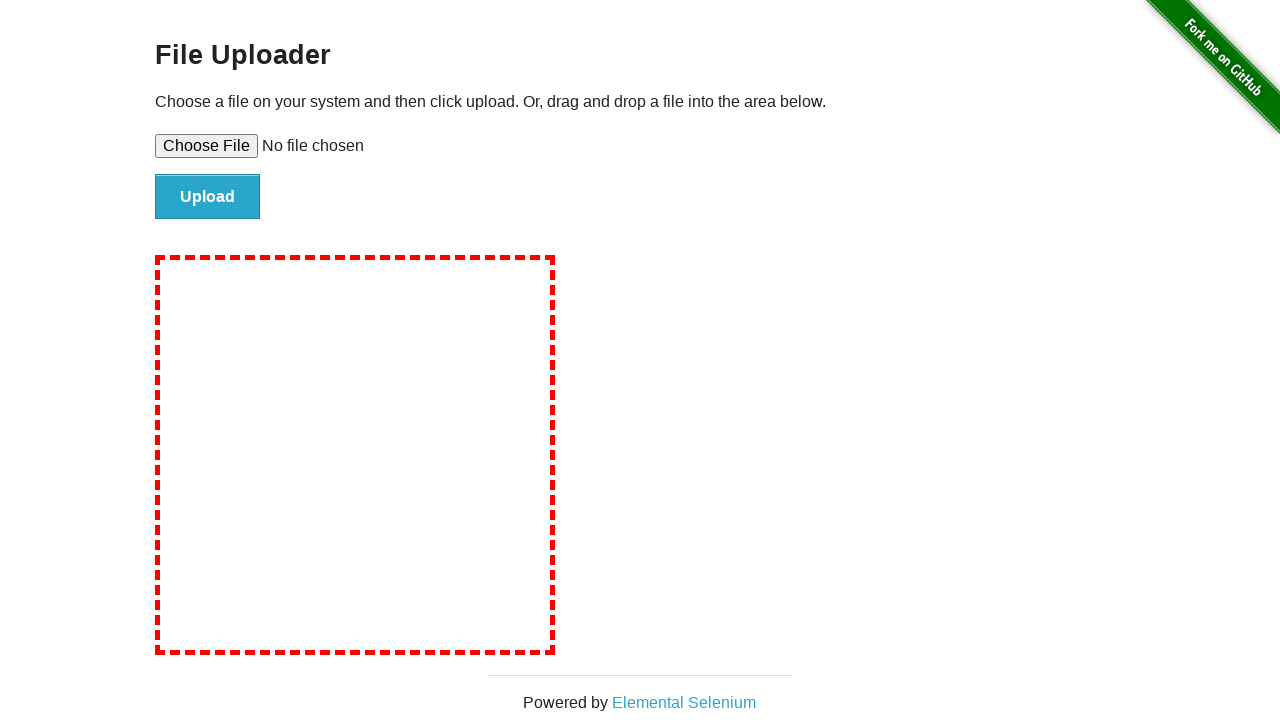

Navigated back to home page
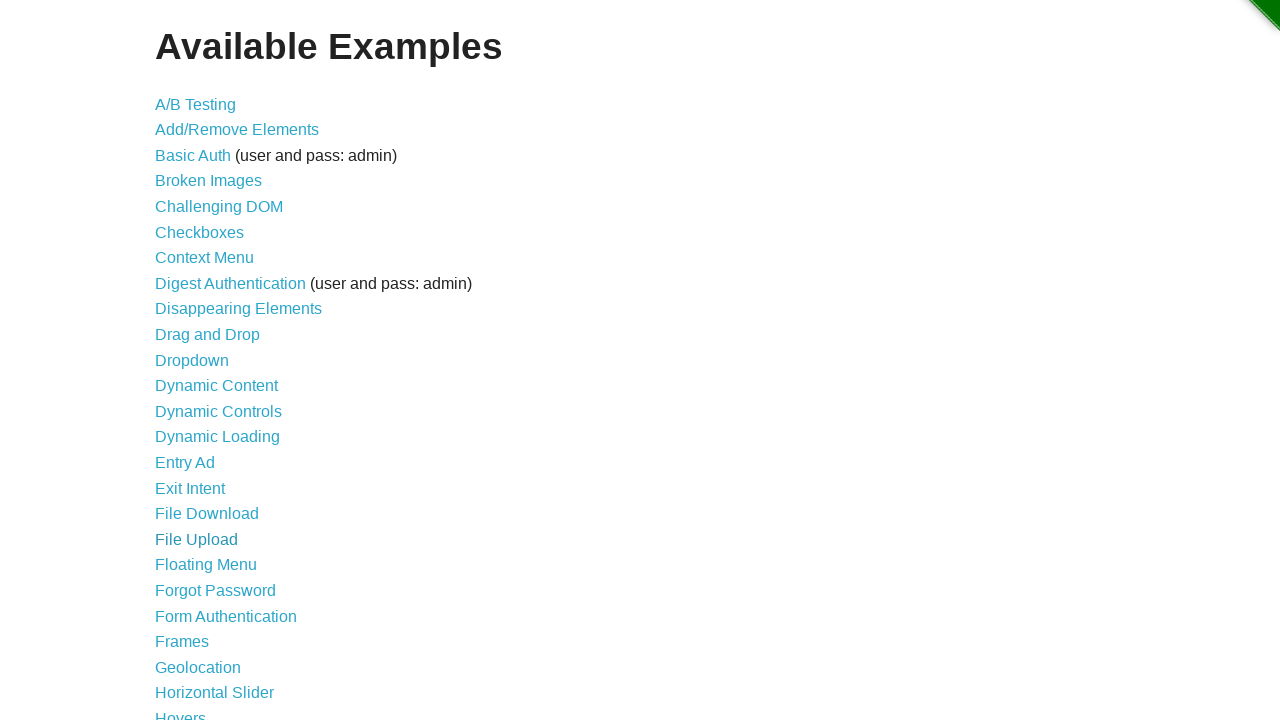

Clicked on Sortable Data Tables link at (230, 574) on text=Sortable Data Tables
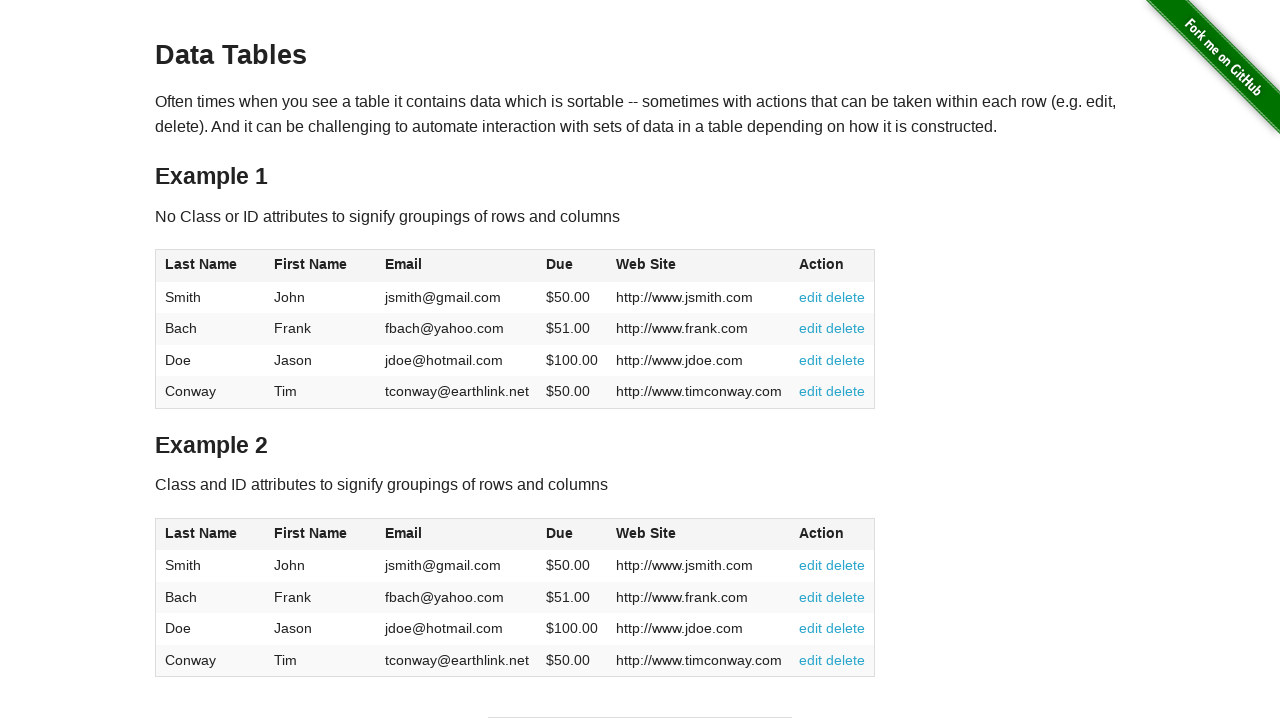

Sortable data table loaded
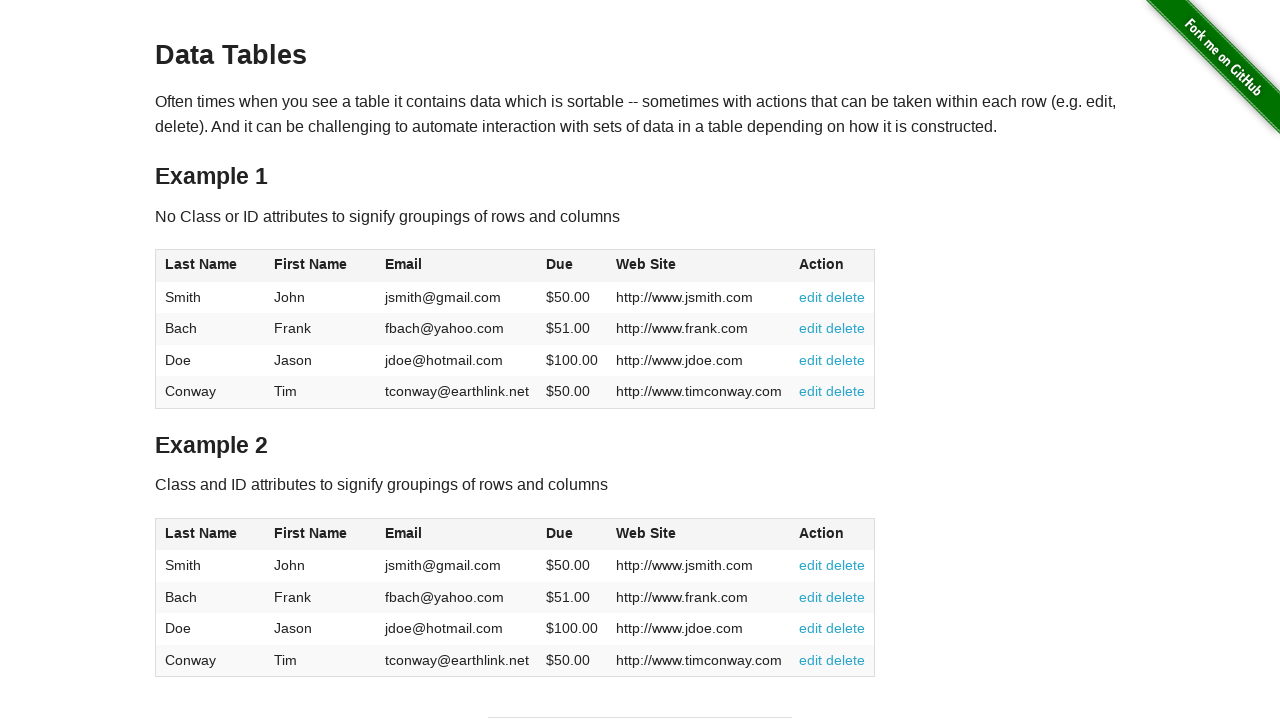

Navigated back to home page
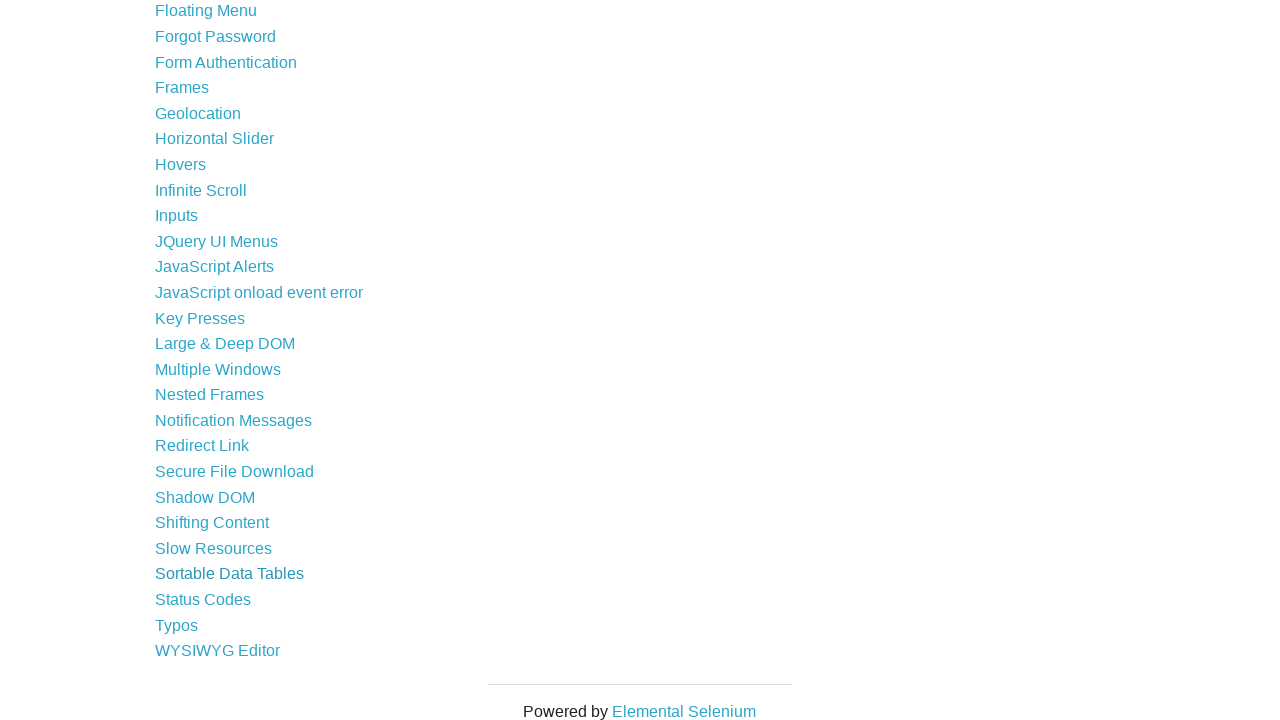

Clicked on Key Presses link at (200, 318) on text=Key Presses
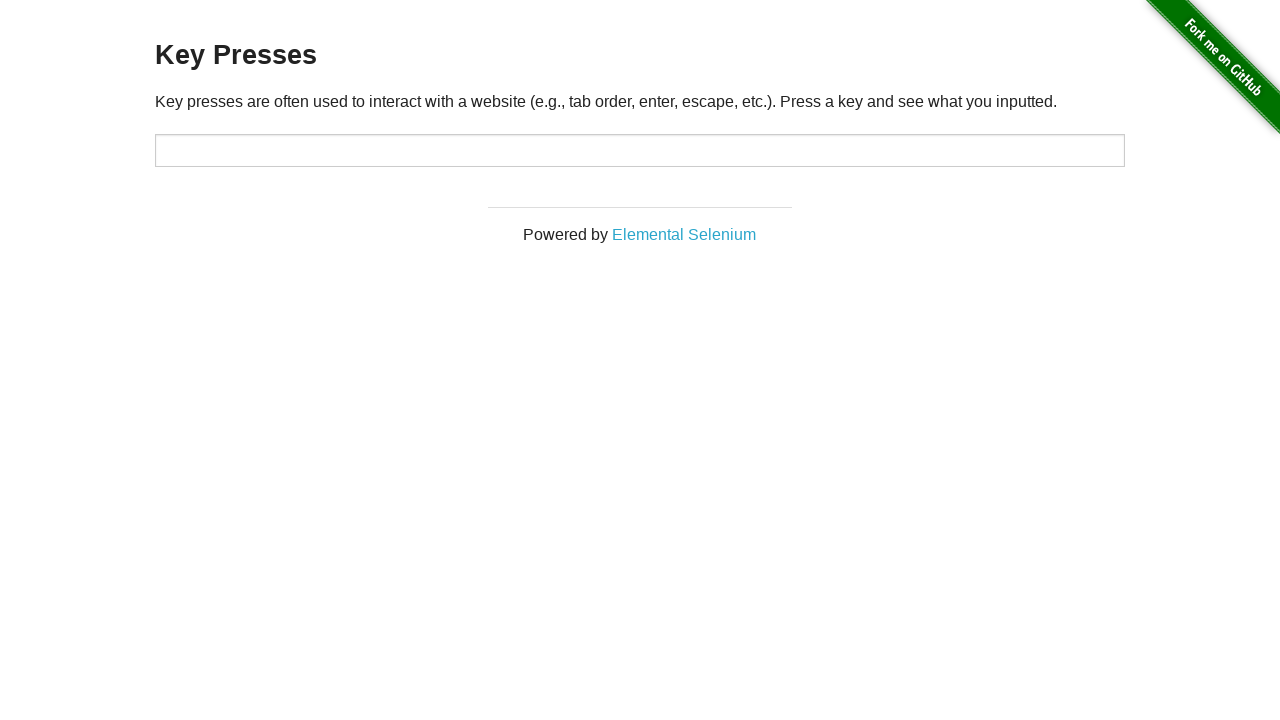

Clicked on target input field at (640, 150) on #target
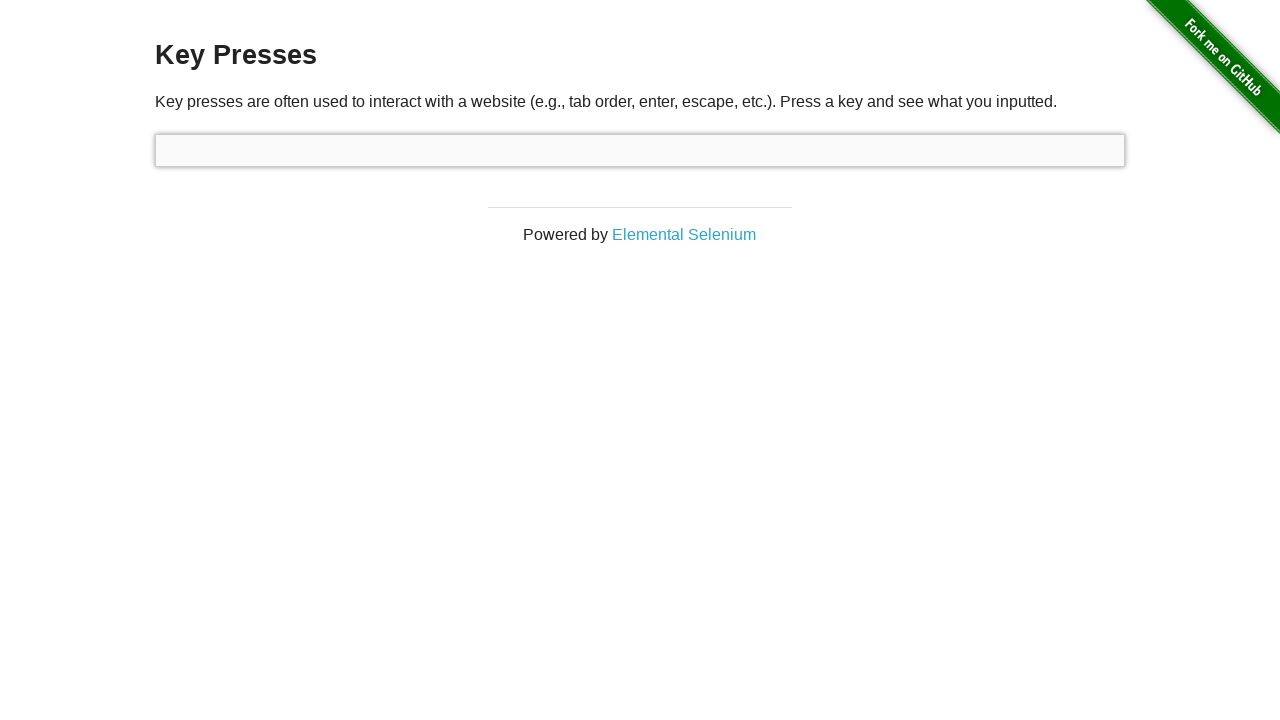

Typed 'w' key in target field on #target
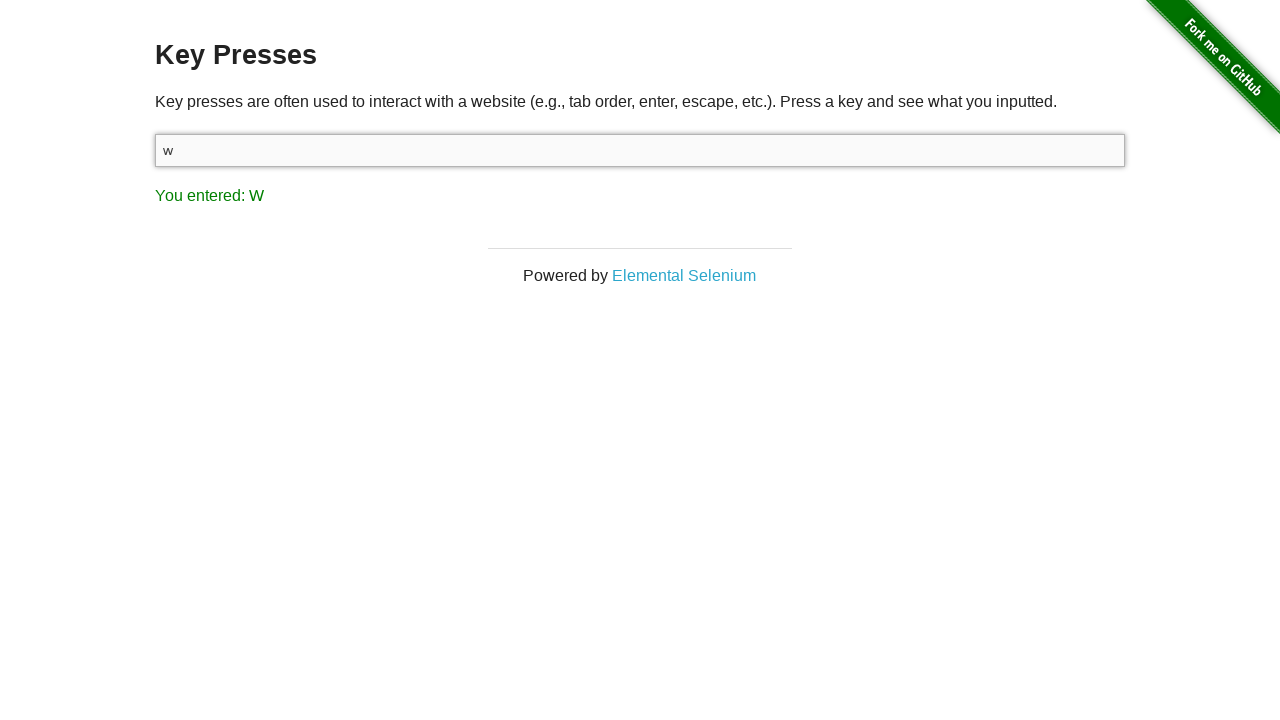

Navigated back to home page
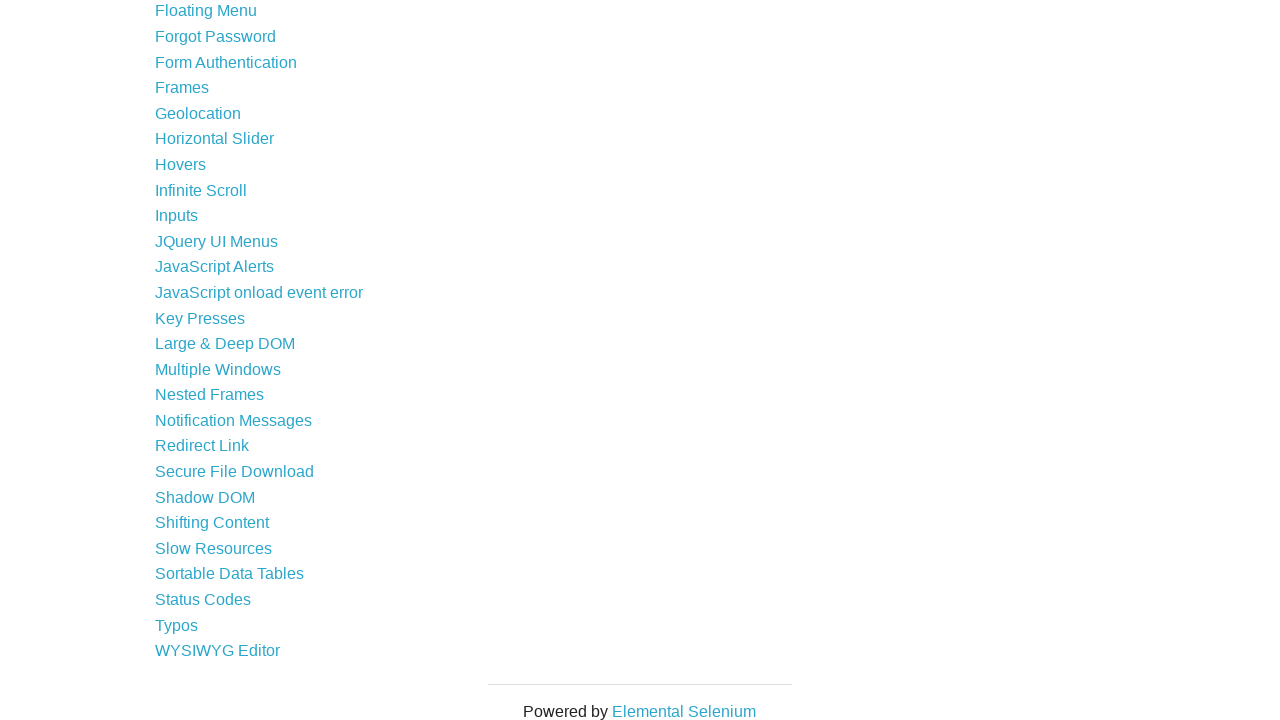

Clicked on Multiple Windows link at (218, 369) on text=Multiple Windows
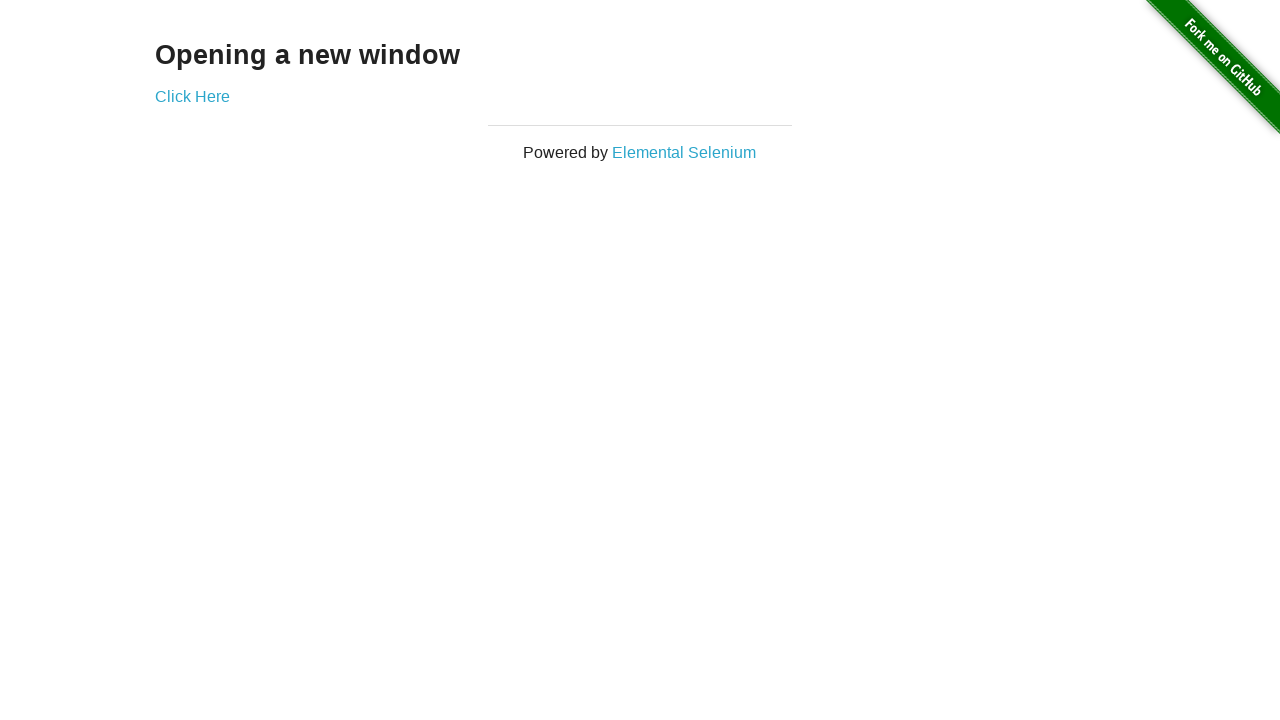

Clicked 'Click Here' link to open new window at (192, 96) on text=Click Here
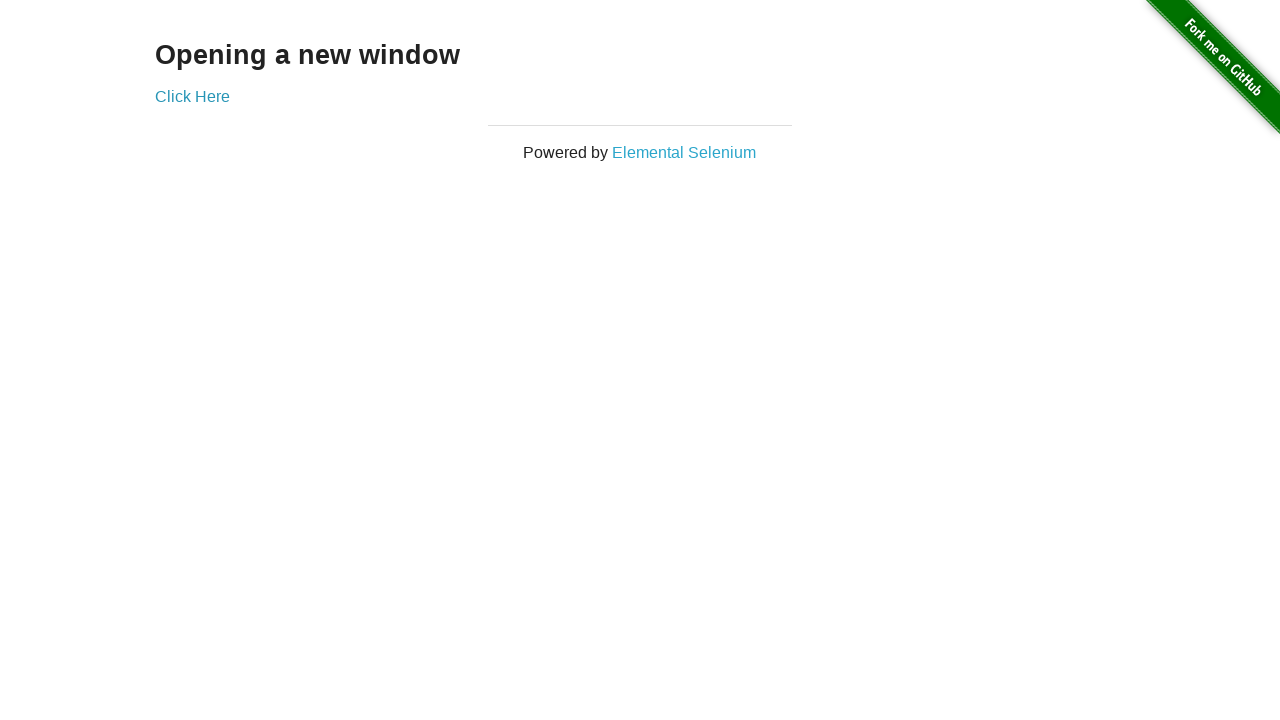

Navigated to home page URL
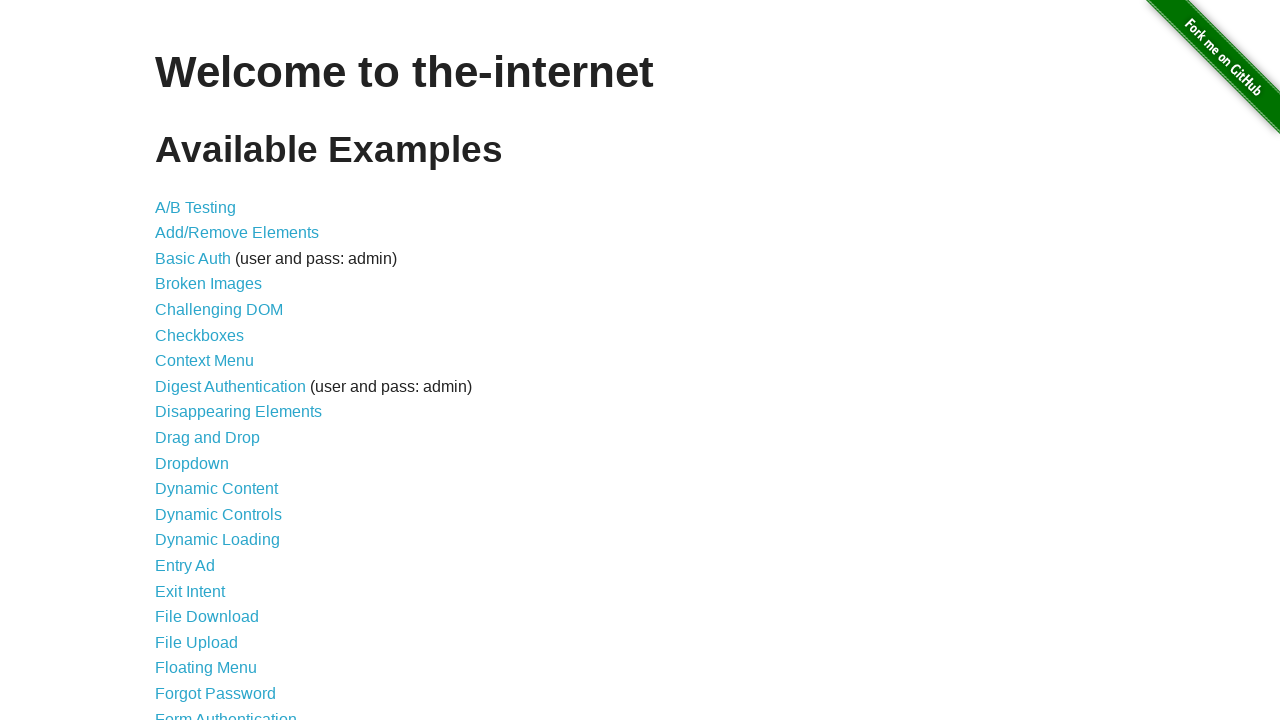

Clicked on Context Menu link at (204, 361) on text=Context Menu
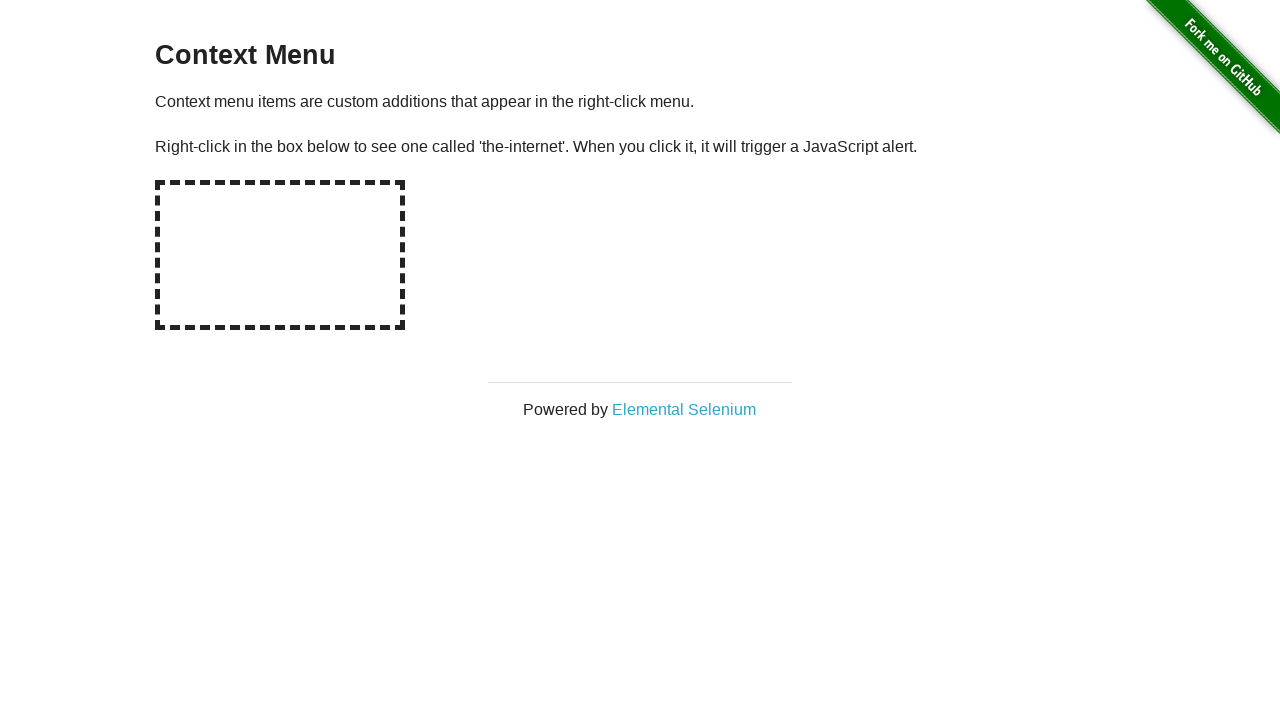

Right-clicked on hot-spot element to open context menu at (280, 255) on #hot-spot
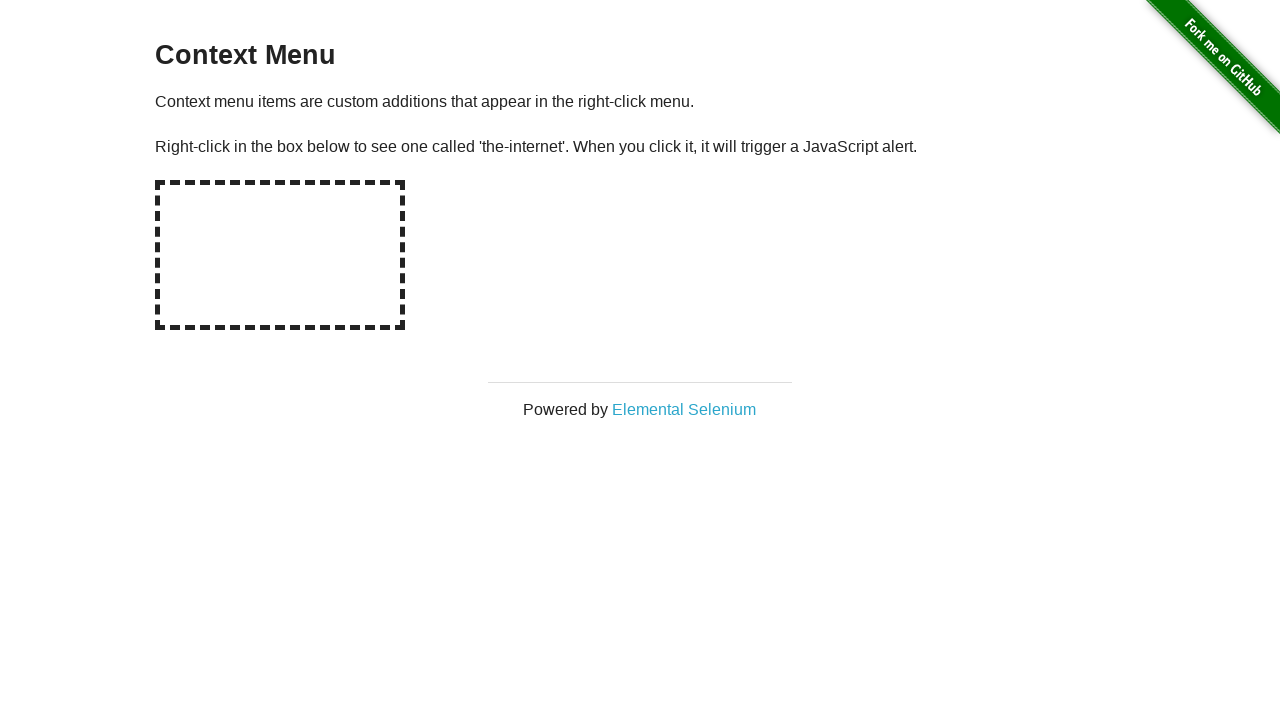

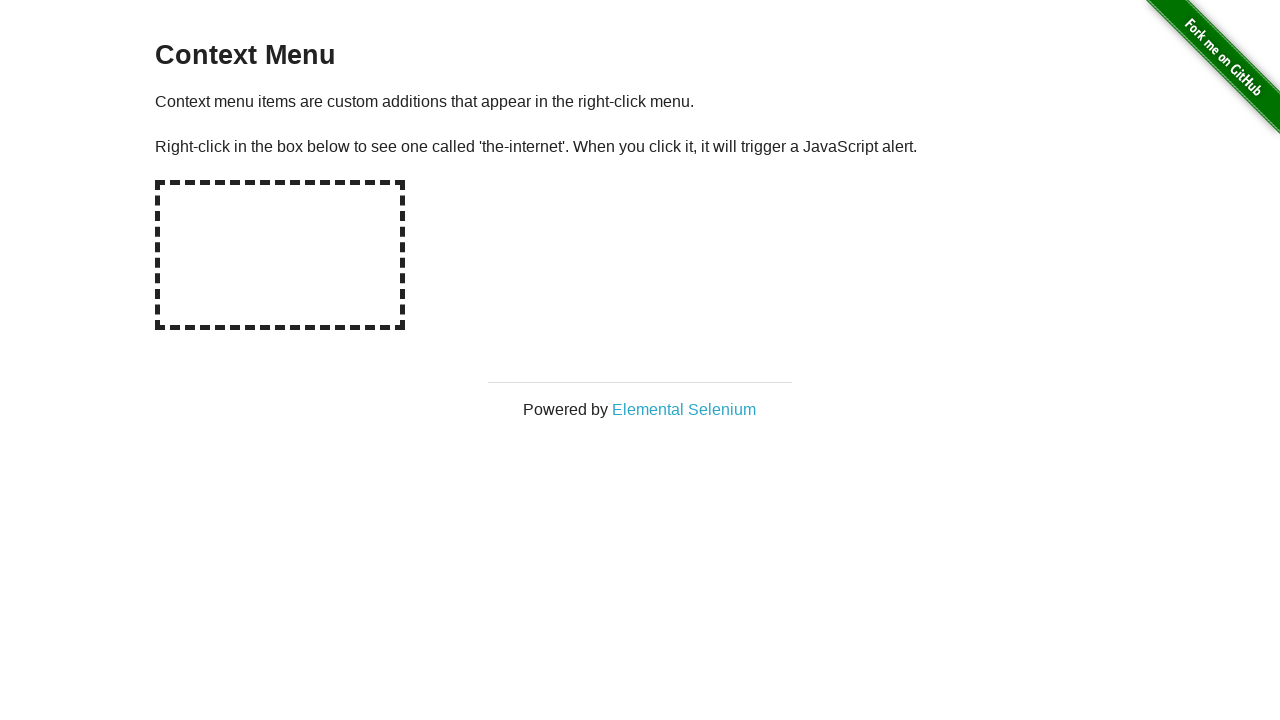